Tests hover dropdown menu interaction by hovering through nested menu items and clicking the final option

Starting URL: https://crossbrowsertesting.github.io/hover-menu.html

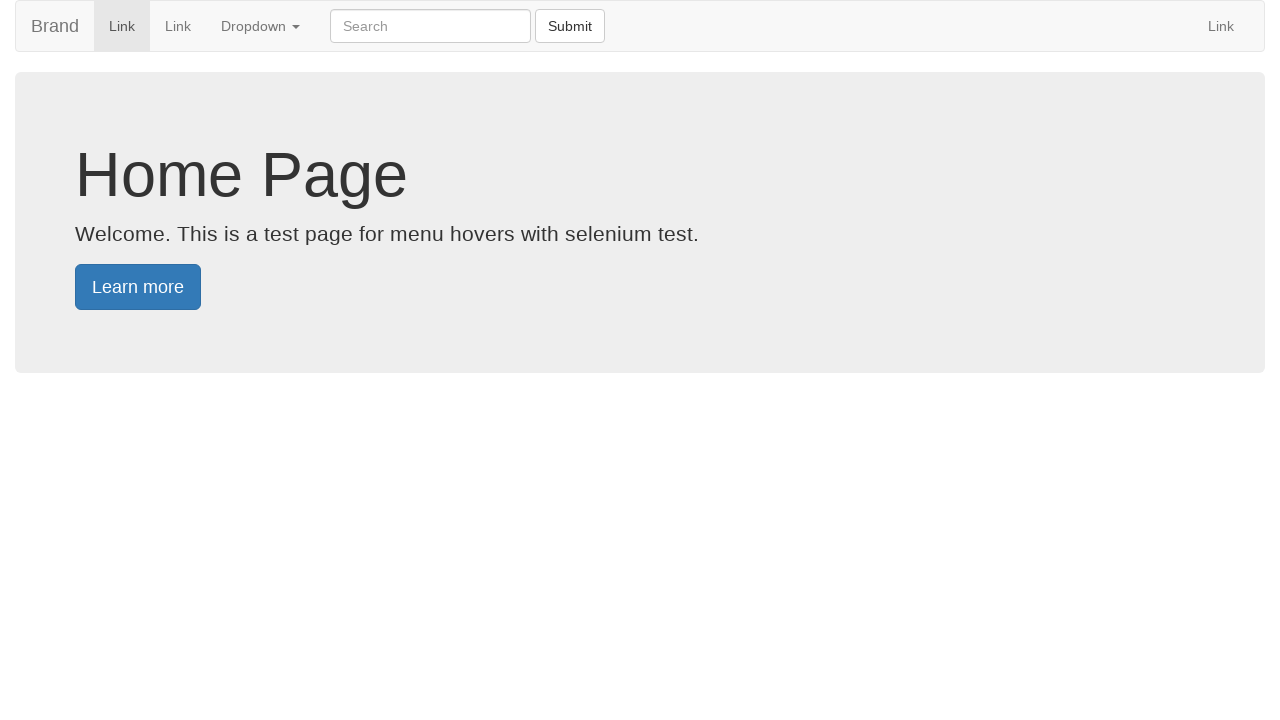

Navigated to hover menu test page
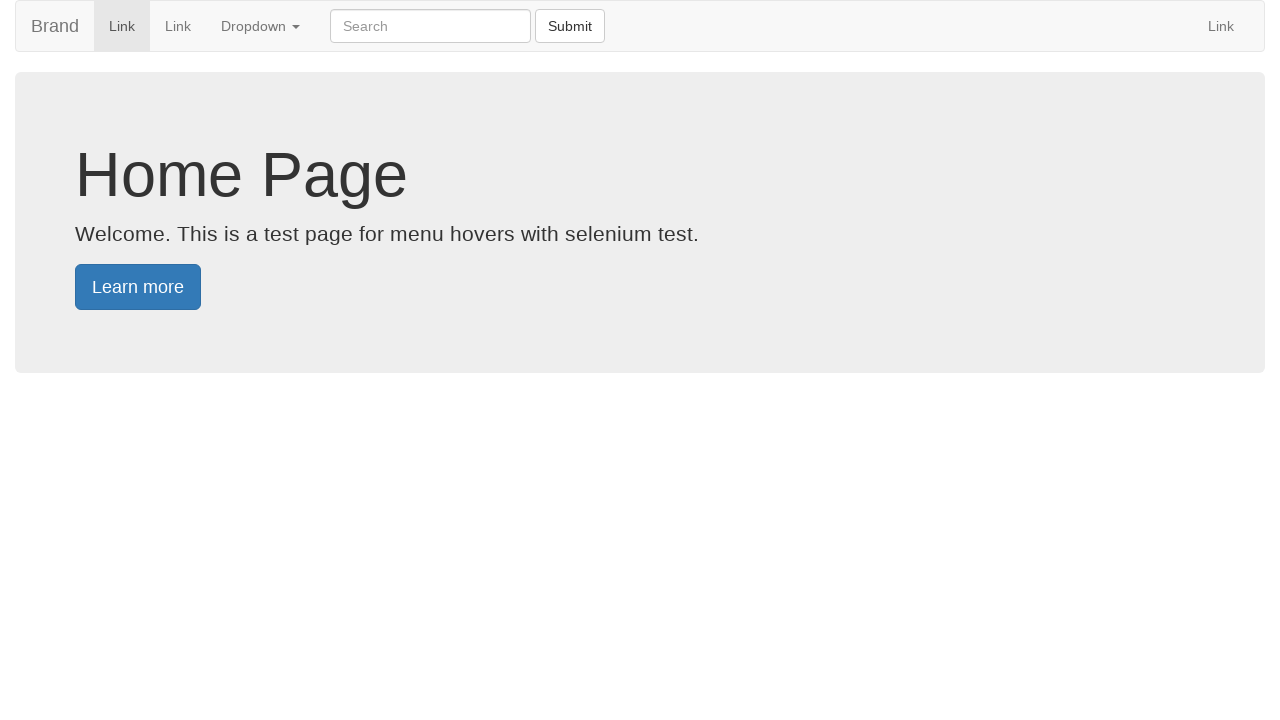

Hovered over main dropdown menu at (260, 26) on li.dropdown > a
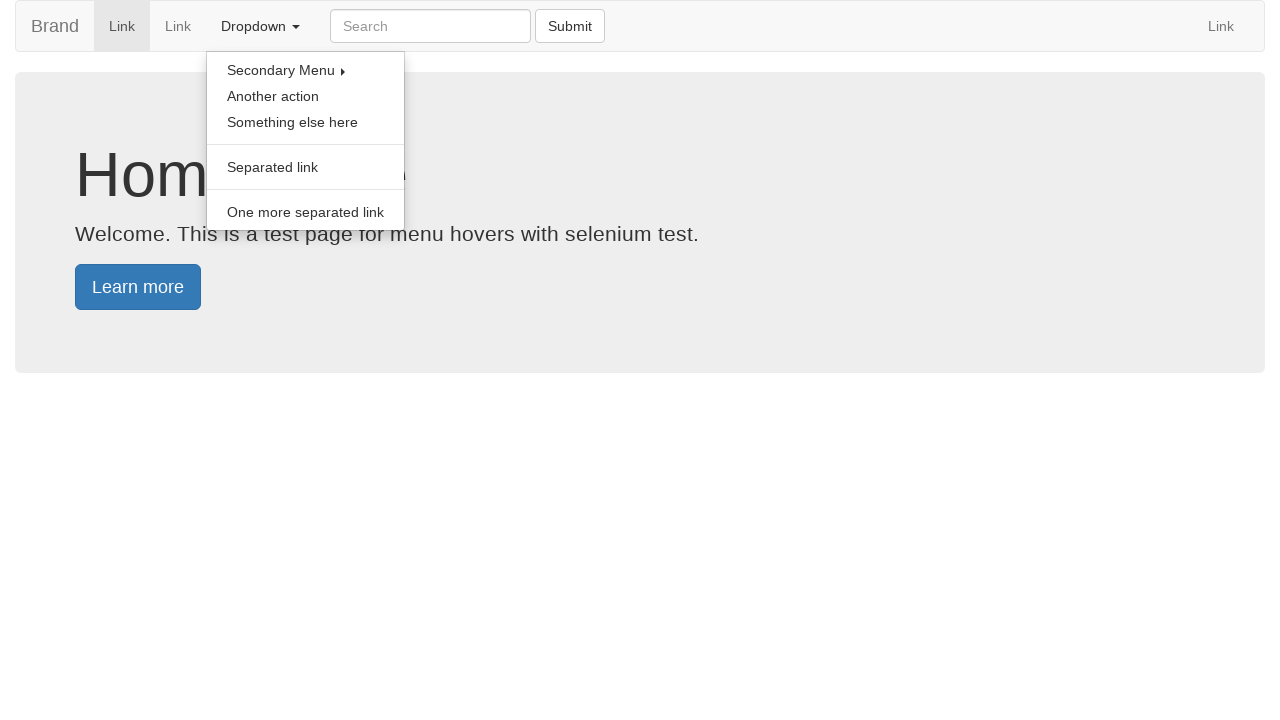

Hovered over secondary dropdown menu at (306, 70) on li.secondary-dropdown > a
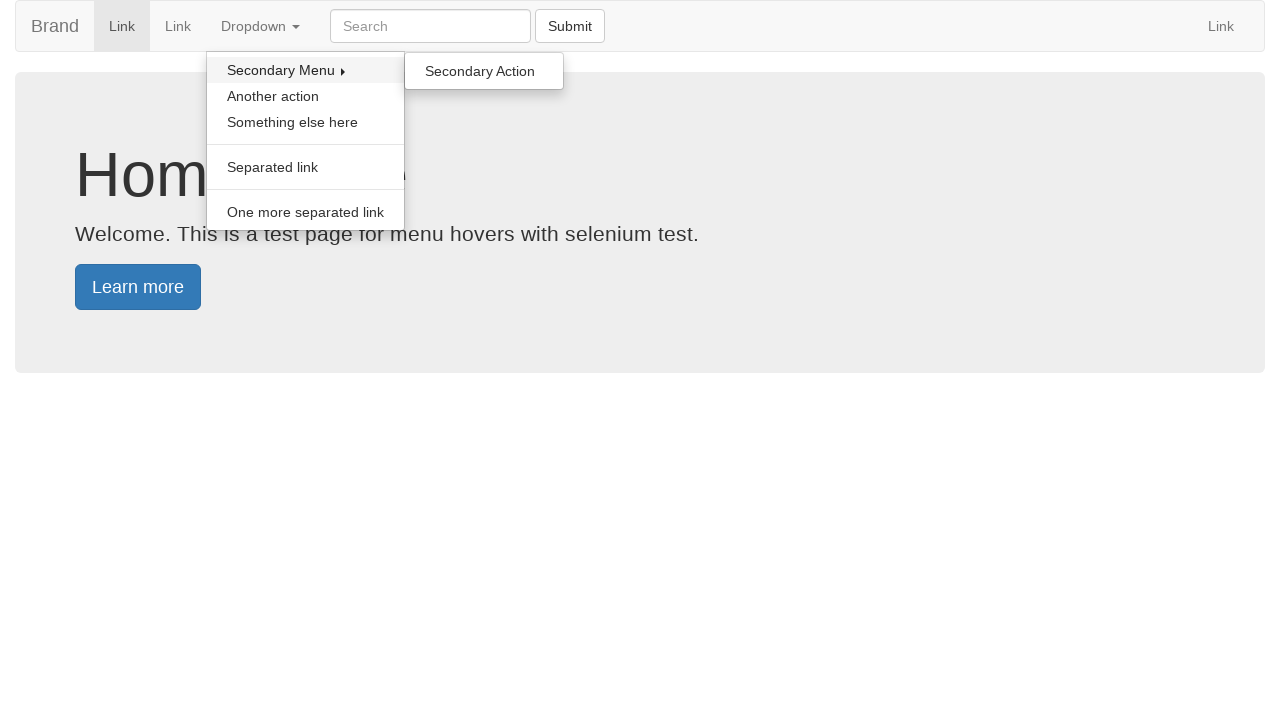

Hovered over nested menu item at (484, 71) on li.secondary-dropdown > ul > li > a
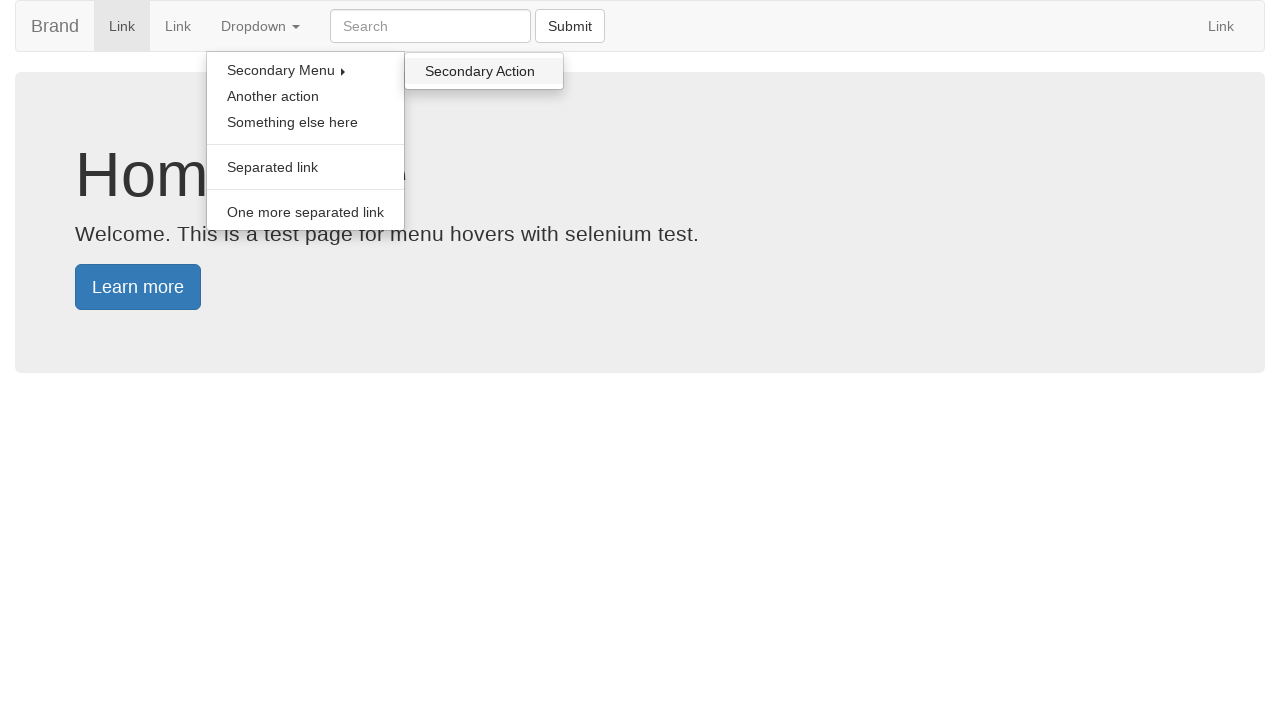

Clicked final nested menu option at (484, 71) on li.secondary-dropdown > ul > li > a
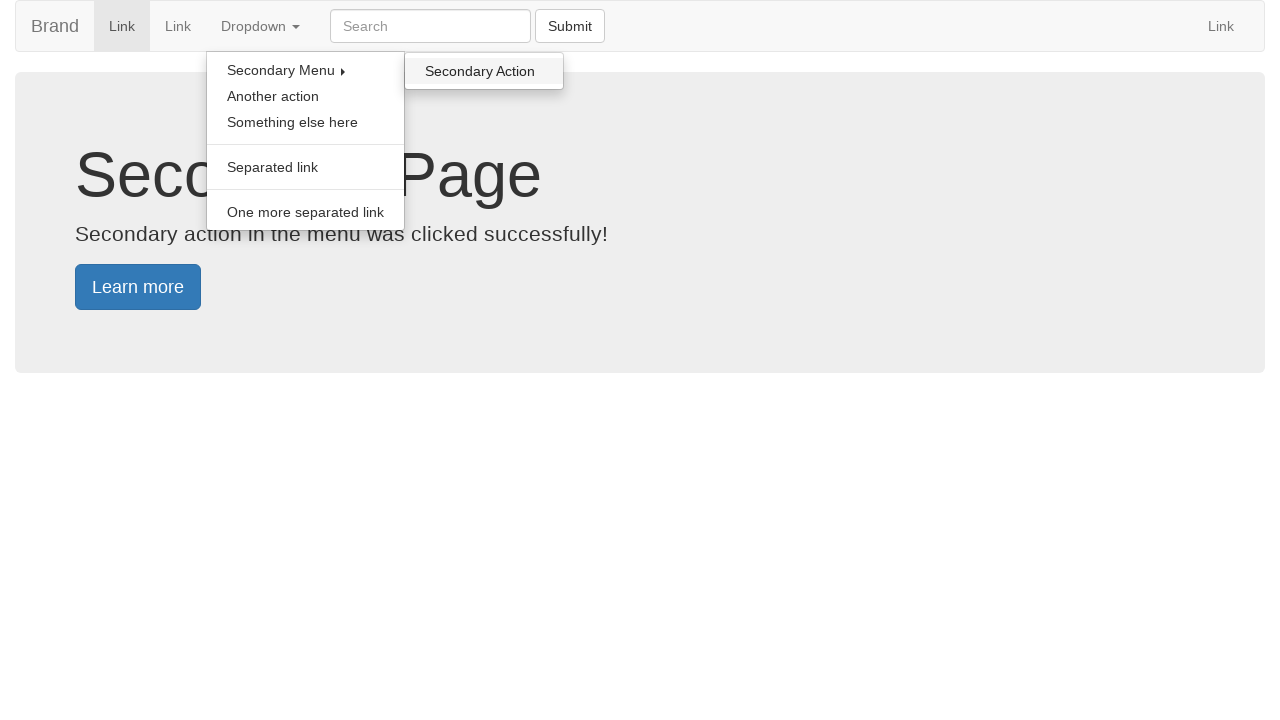

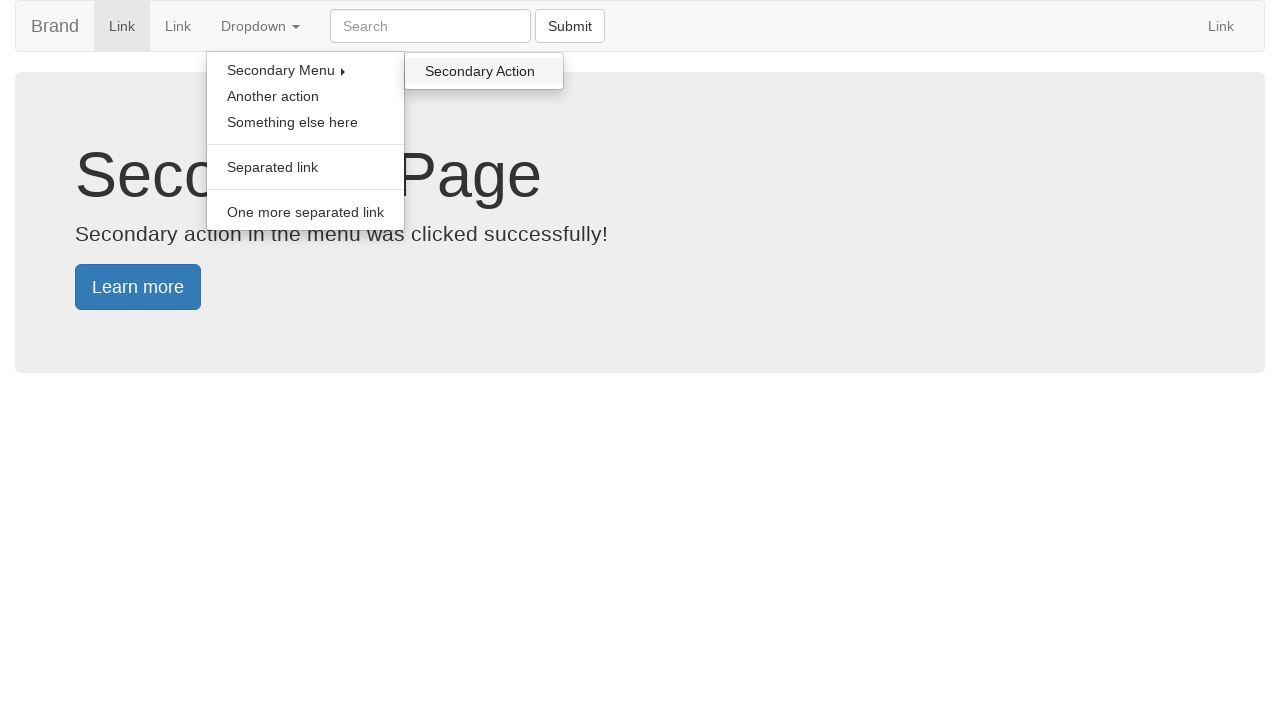